Tests JavaScript alert handling including simple alerts, confirmation dialogs, and prompt alerts by interacting with different alert types and entering text

Starting URL: https://the-internet.herokuapp.com/javascript_alerts

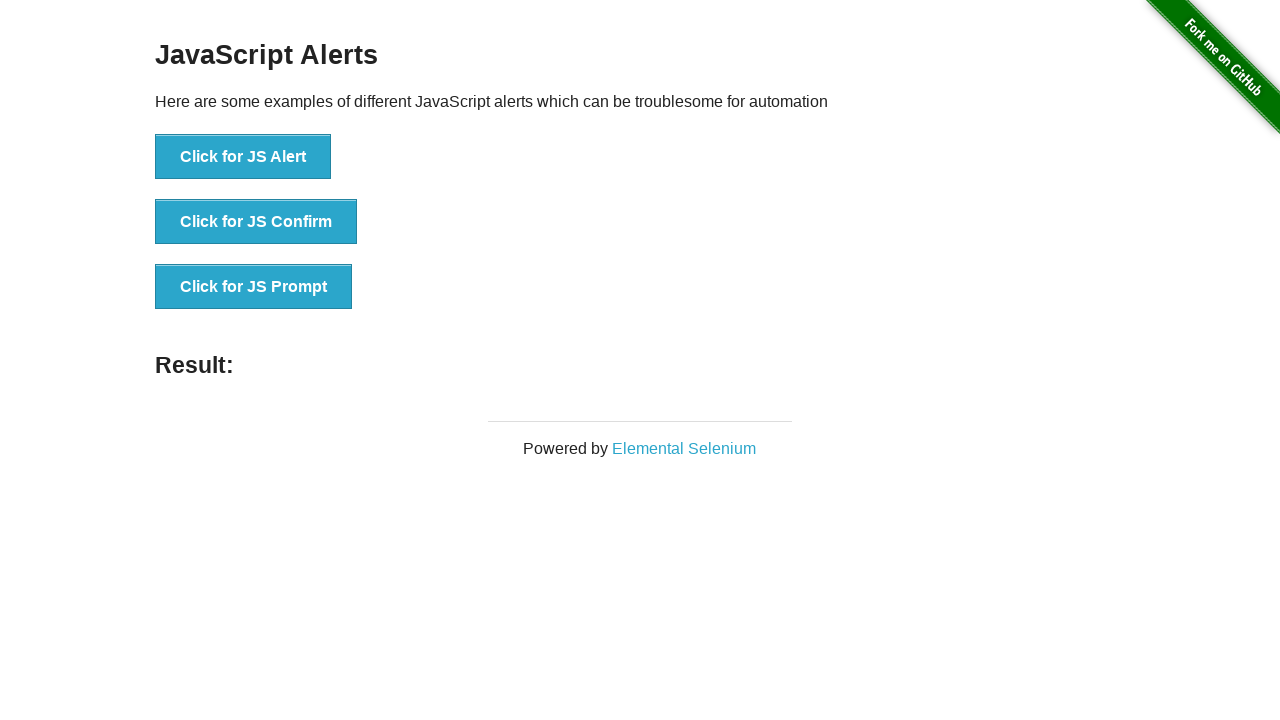

Clicked button to trigger simple JavaScript alert at (243, 157) on xpath=//button[text()='Click for JS Alert']
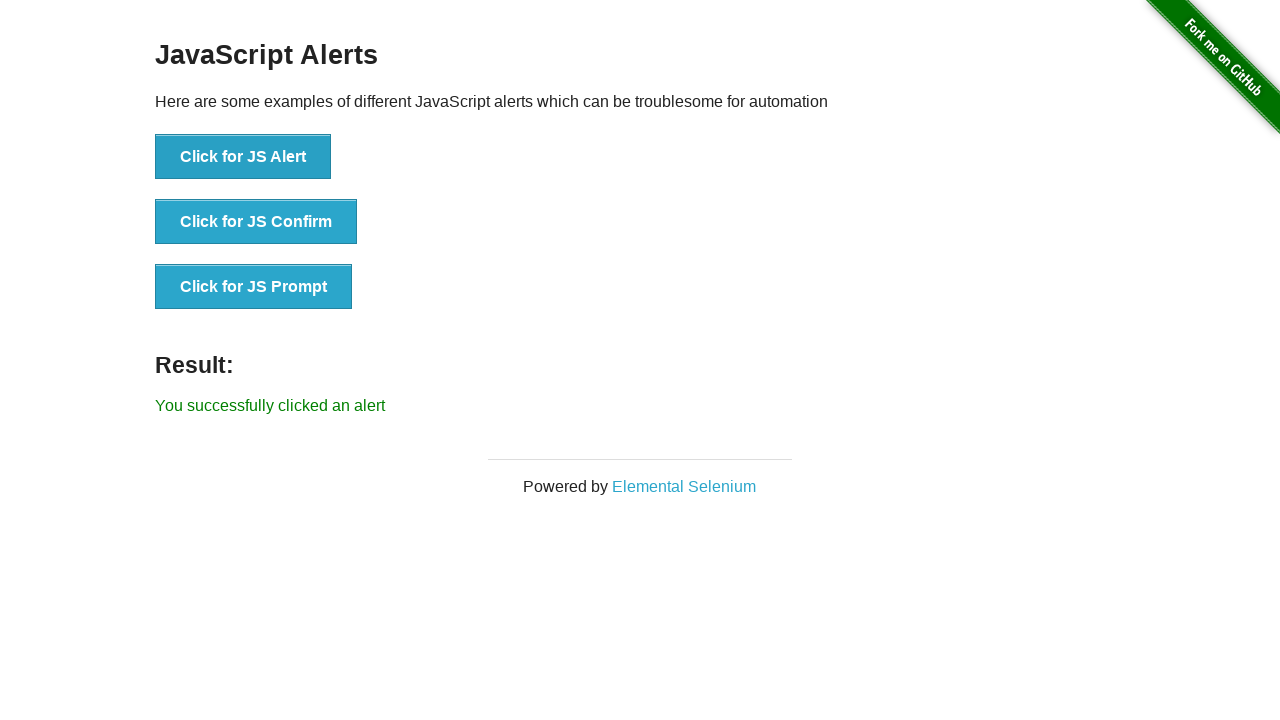

Set up dialog handler to accept alerts
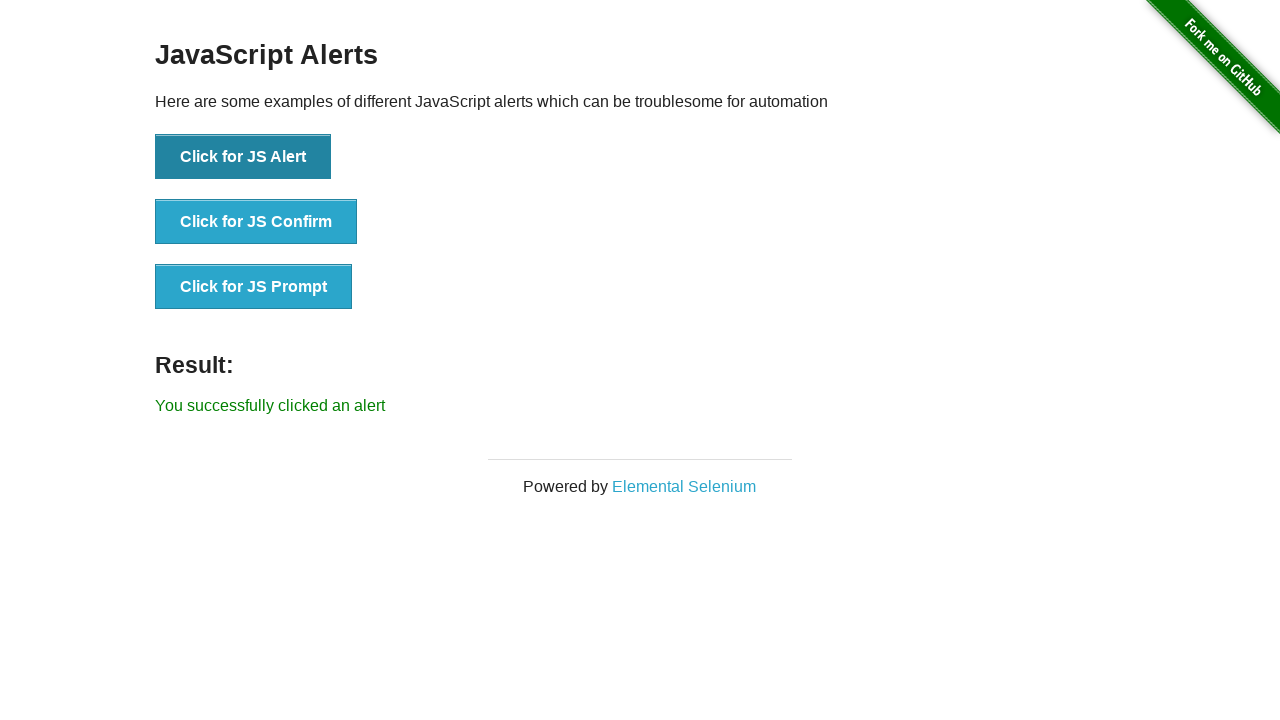

Clicked button to trigger confirmation dialog at (256, 222) on xpath=//button[text()='Click for JS Confirm']
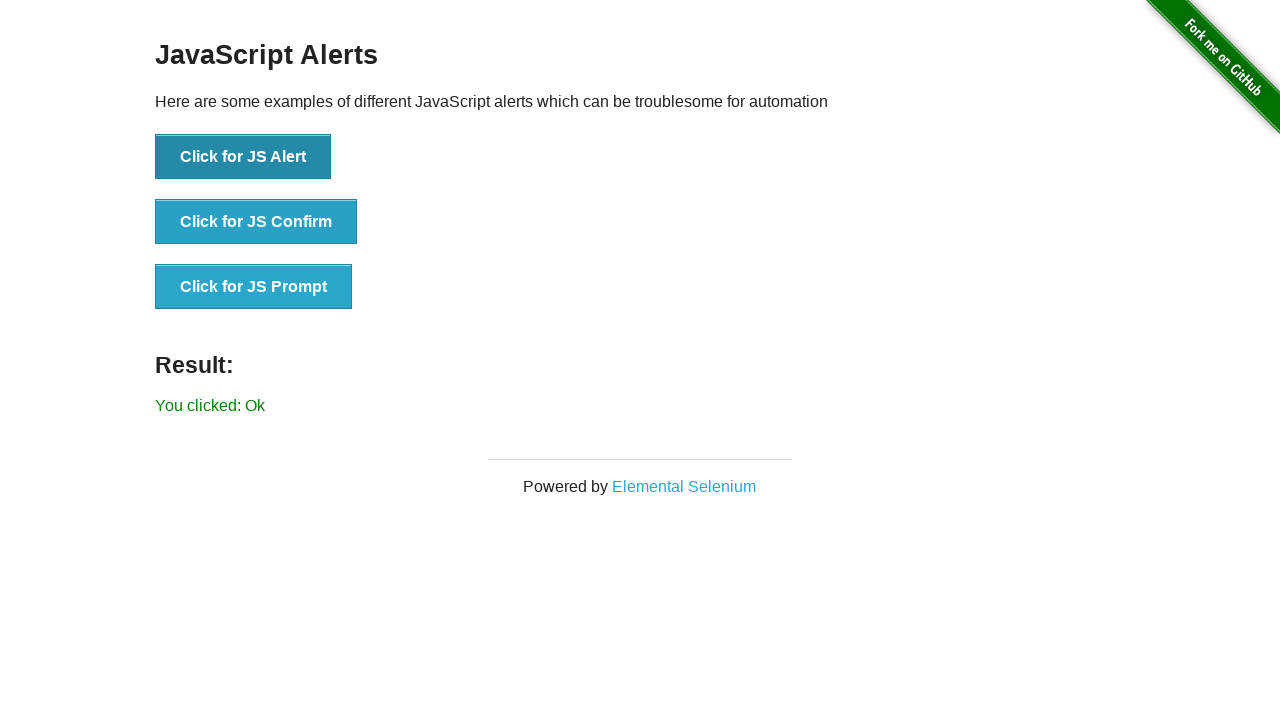

Set up dialog handler to dismiss confirmation dialog
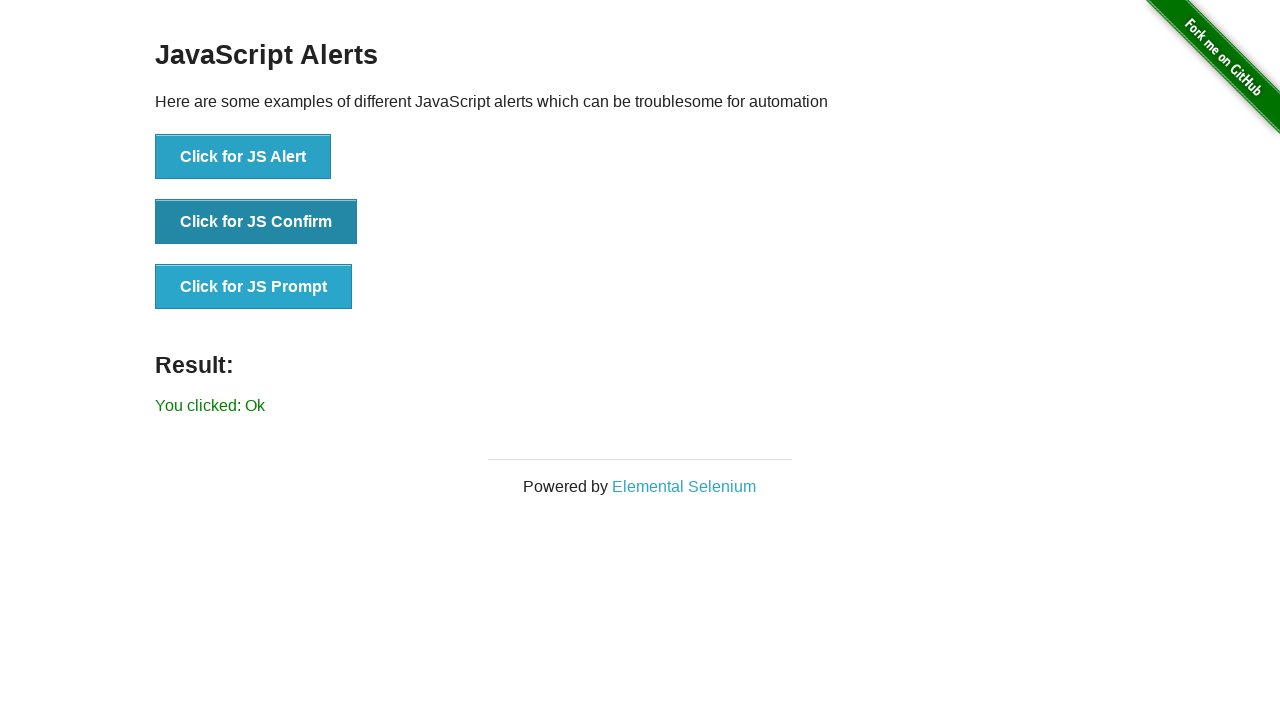

Clicked button to trigger prompt alert at (254, 287) on xpath=//button[text()='Click for JS Prompt']
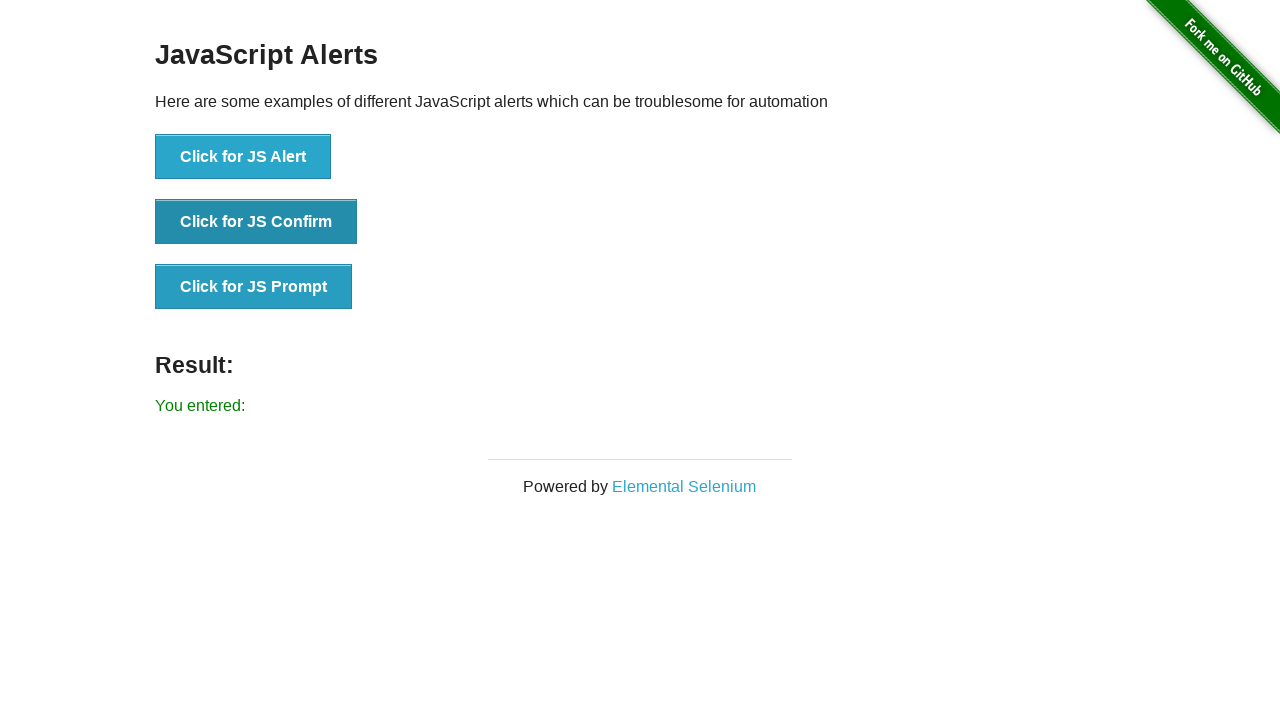

Set up dialog handler to enter 'selenium' in prompt and accept
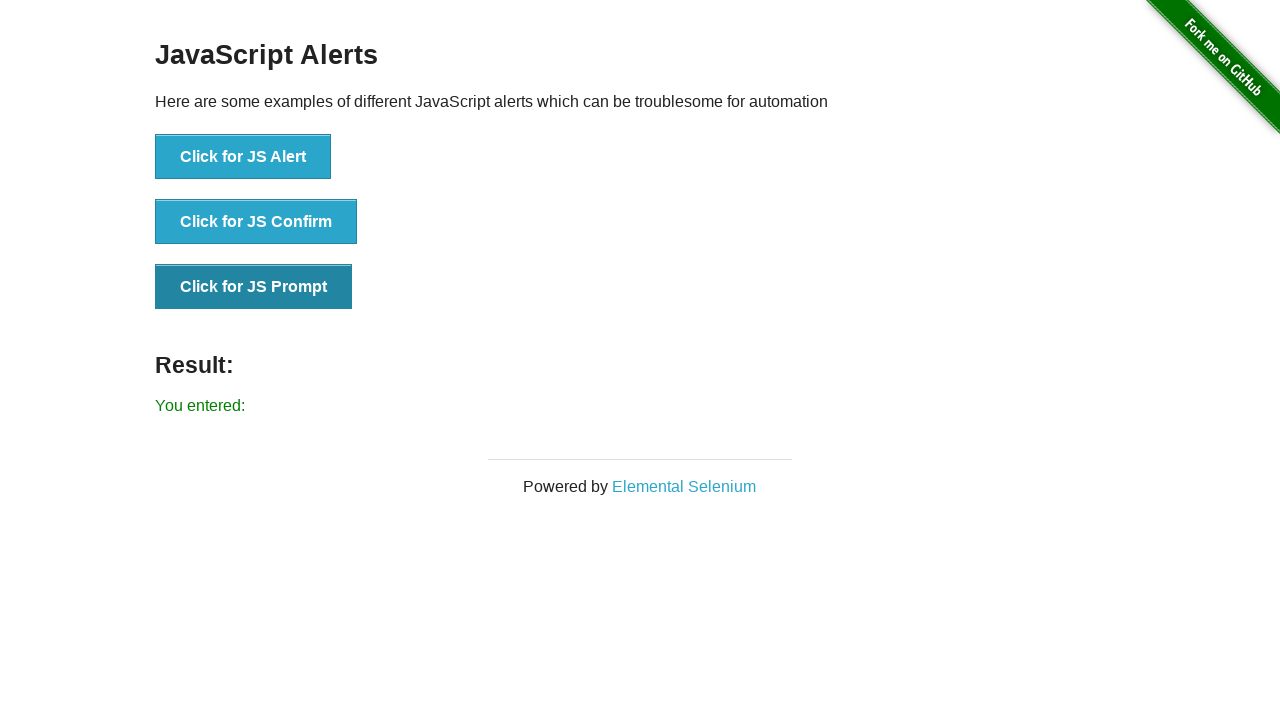

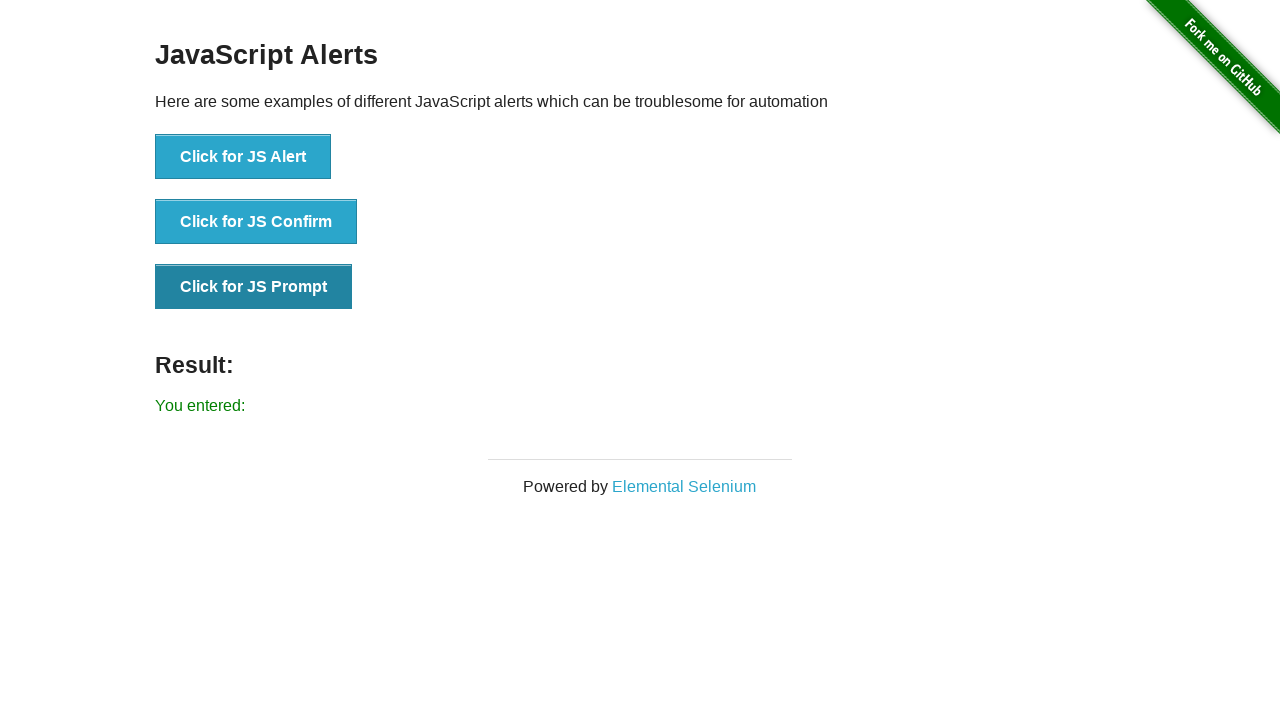